Tests A/B test opt-out functionality by visiting the split test page, adding an opt-out cookie, refreshing, and verifying the page shows "No A/B Test" heading.

Starting URL: http://the-internet.herokuapp.com/abtest

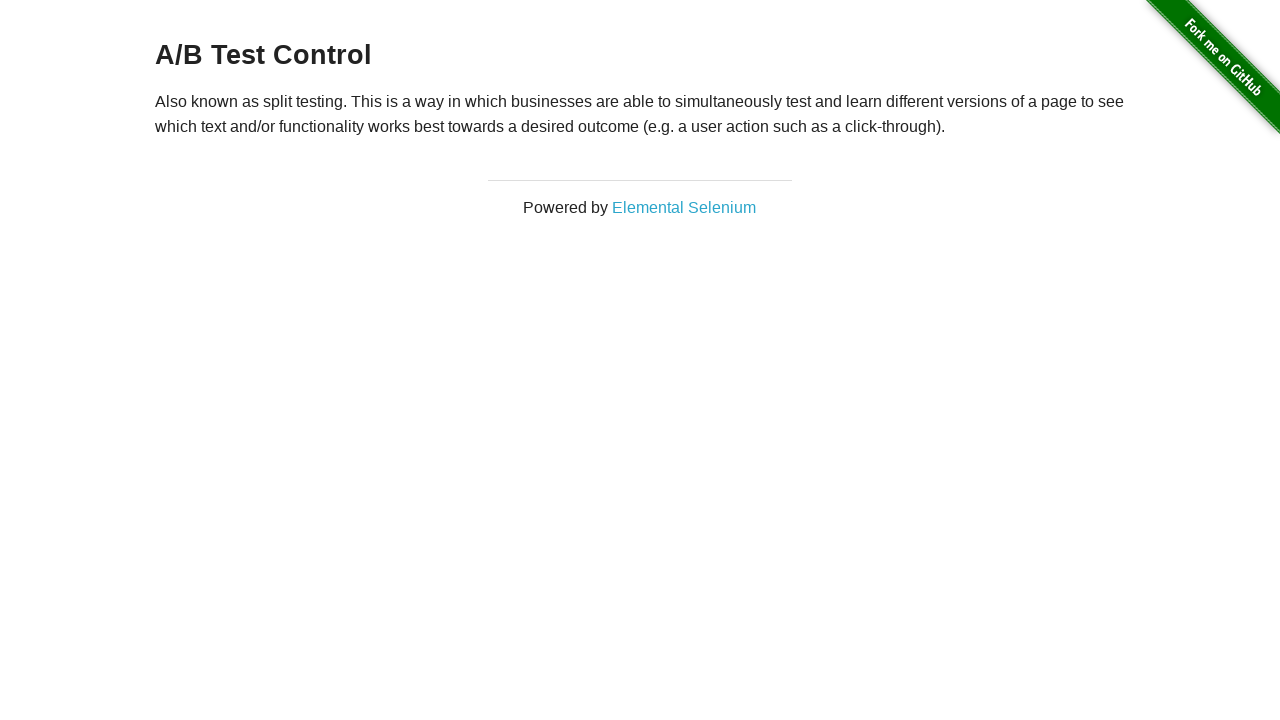

Navigated to A/B test page
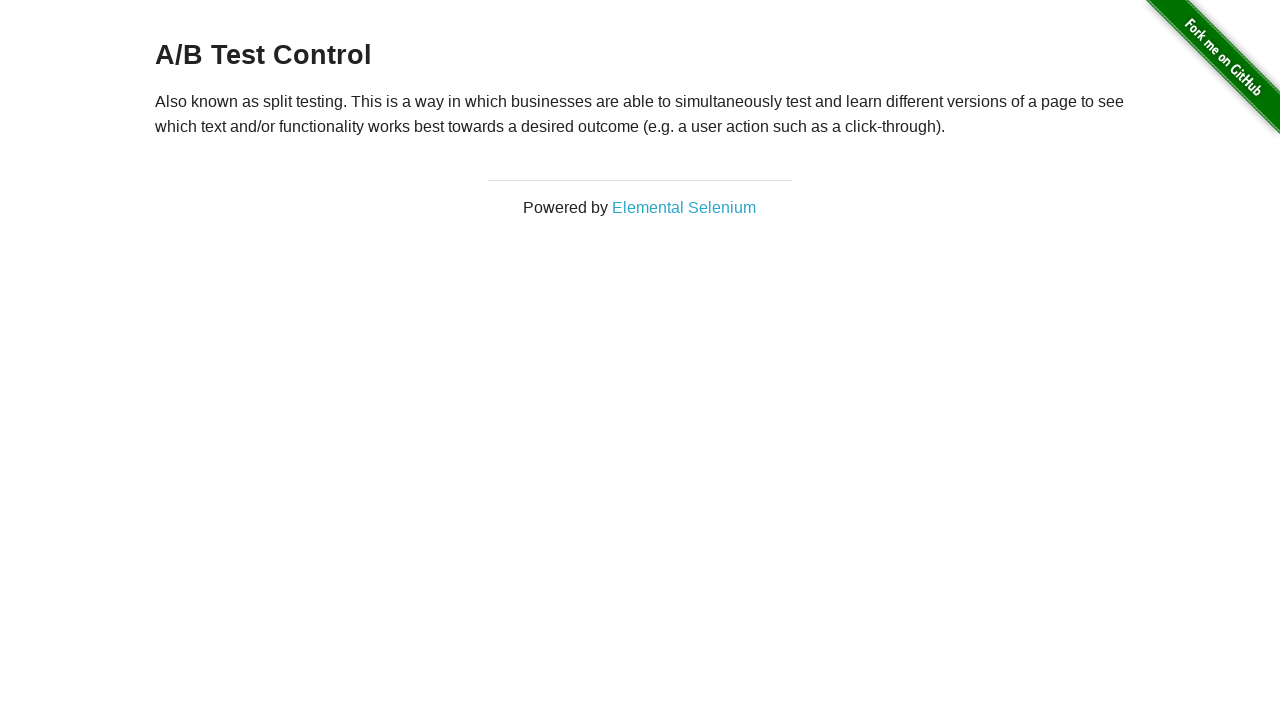

Retrieved initial heading text: 'A/B Test Control'
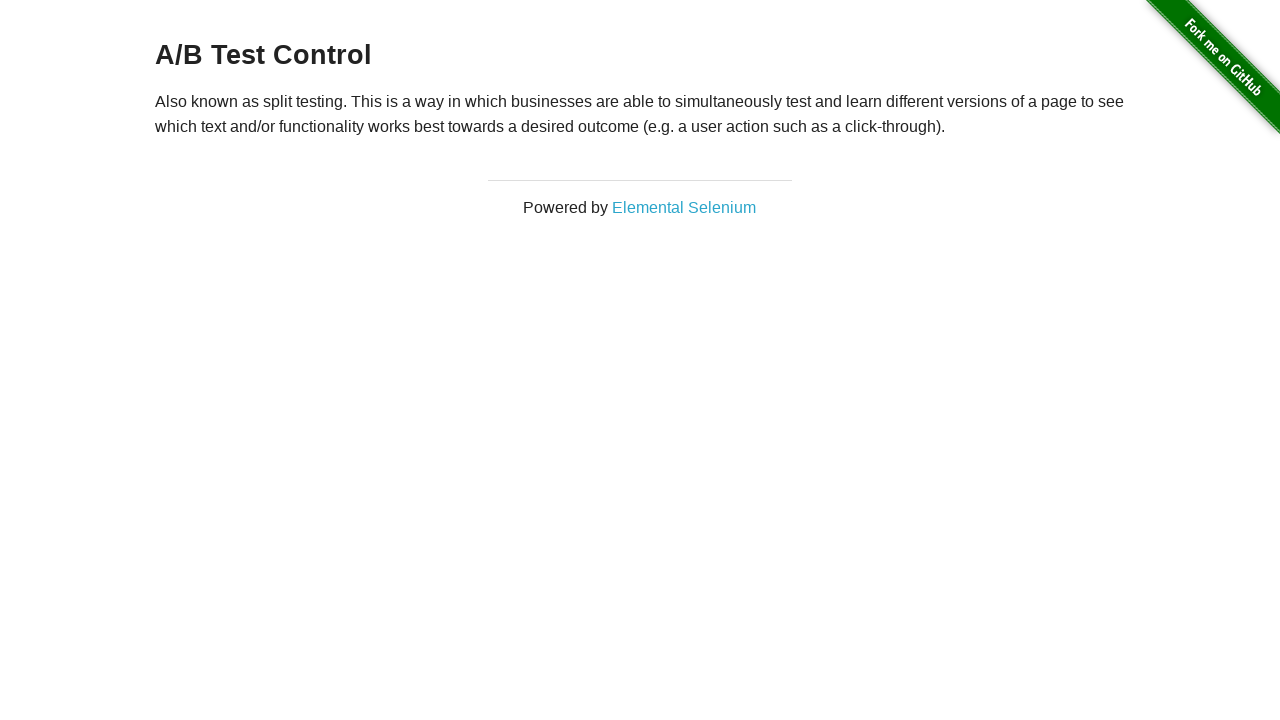

Added optimizelyOptOut cookie
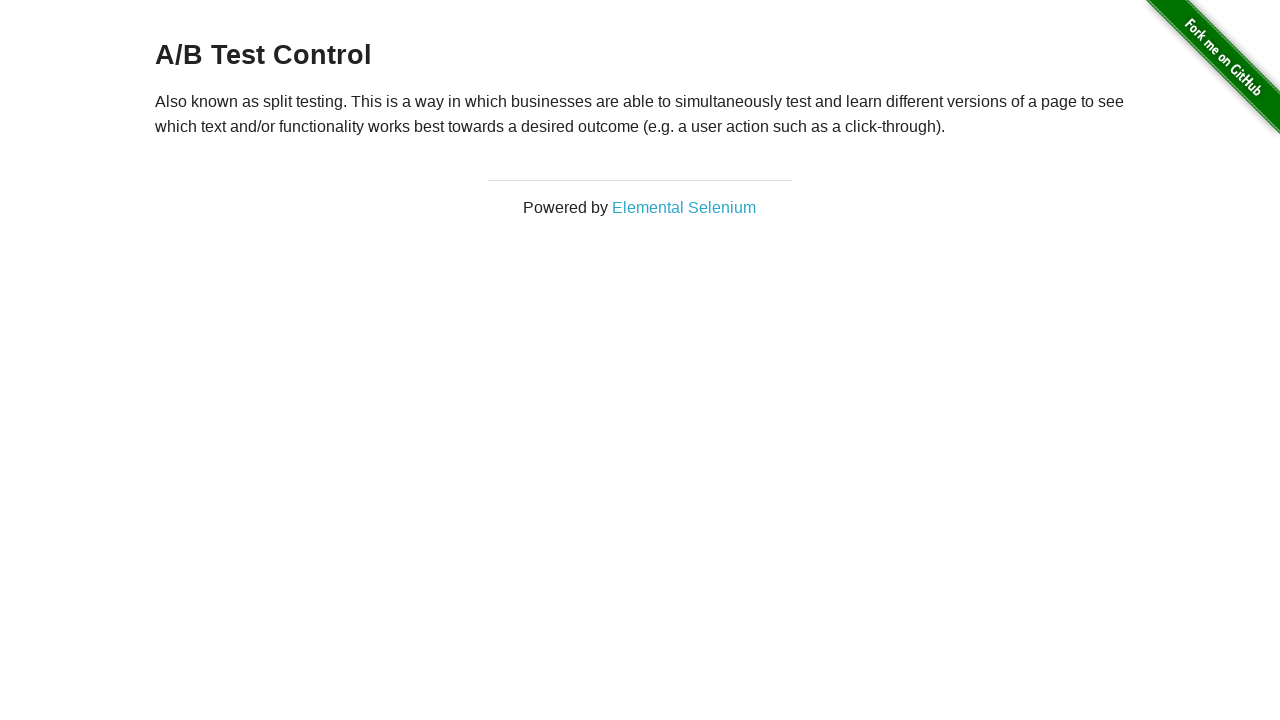

Reloaded page after adding opt-out cookie
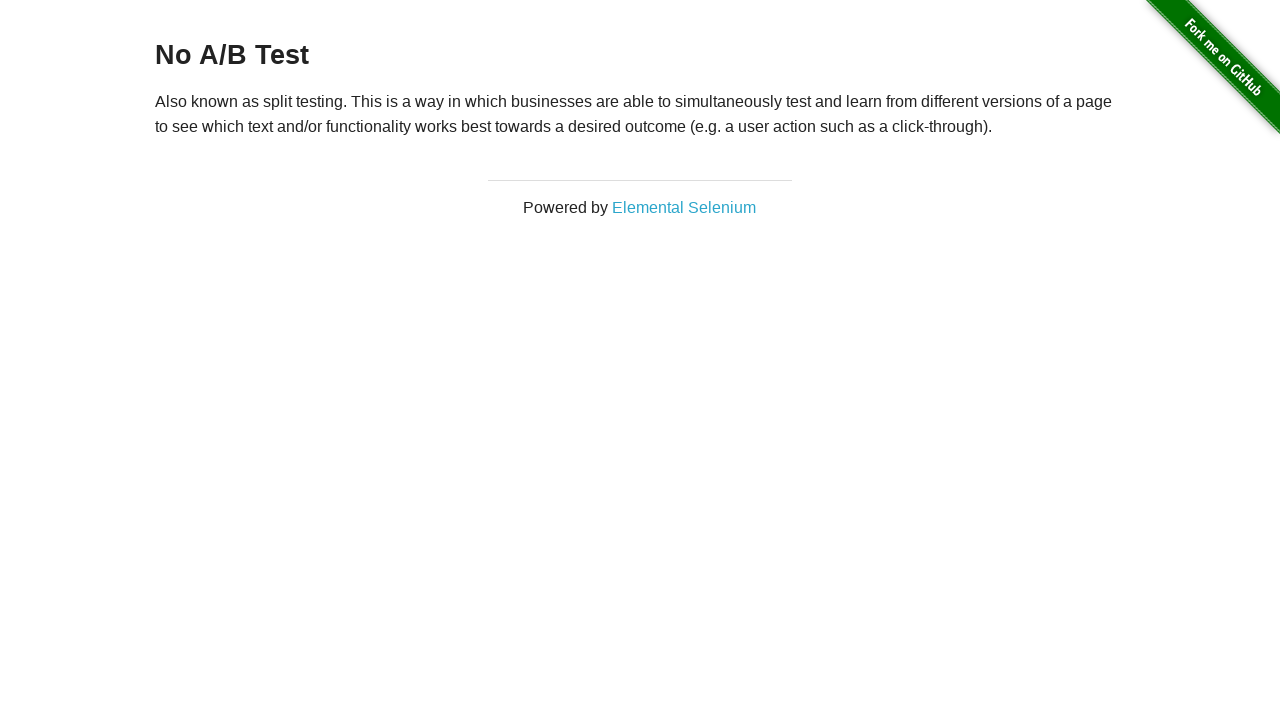

Waited for h3 heading to load
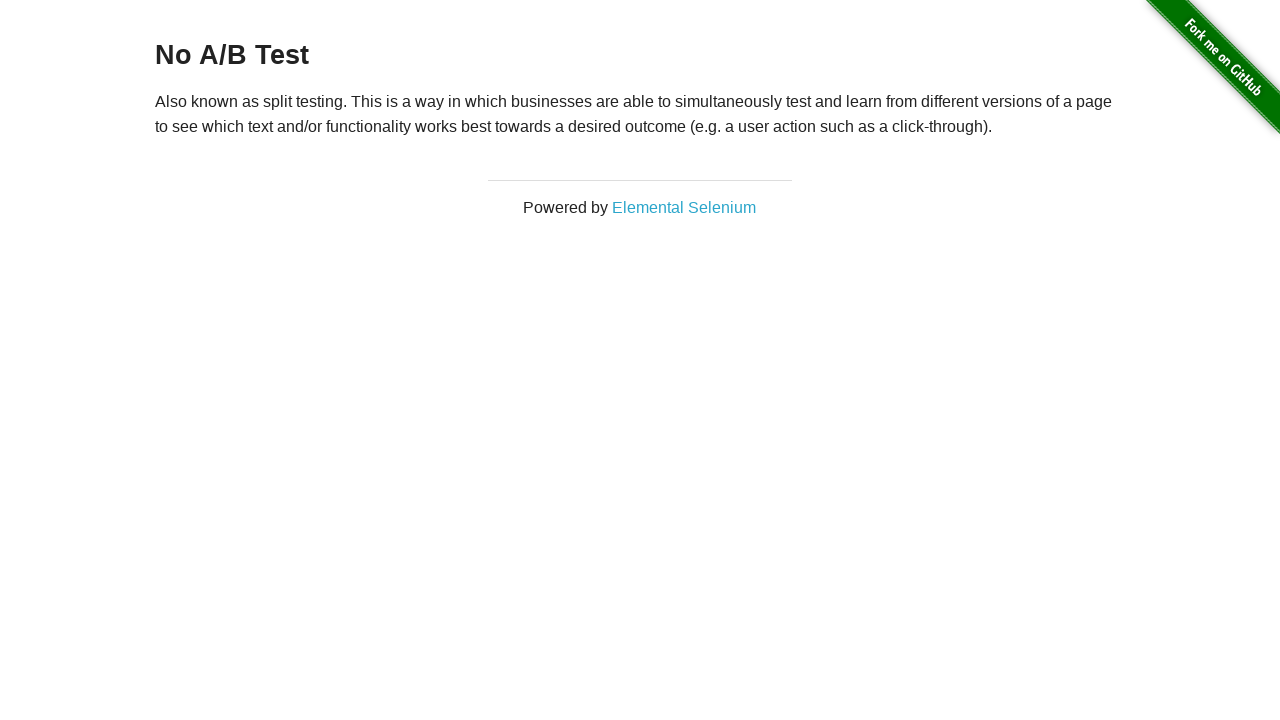

Retrieved final heading text: 'No A/B Test'
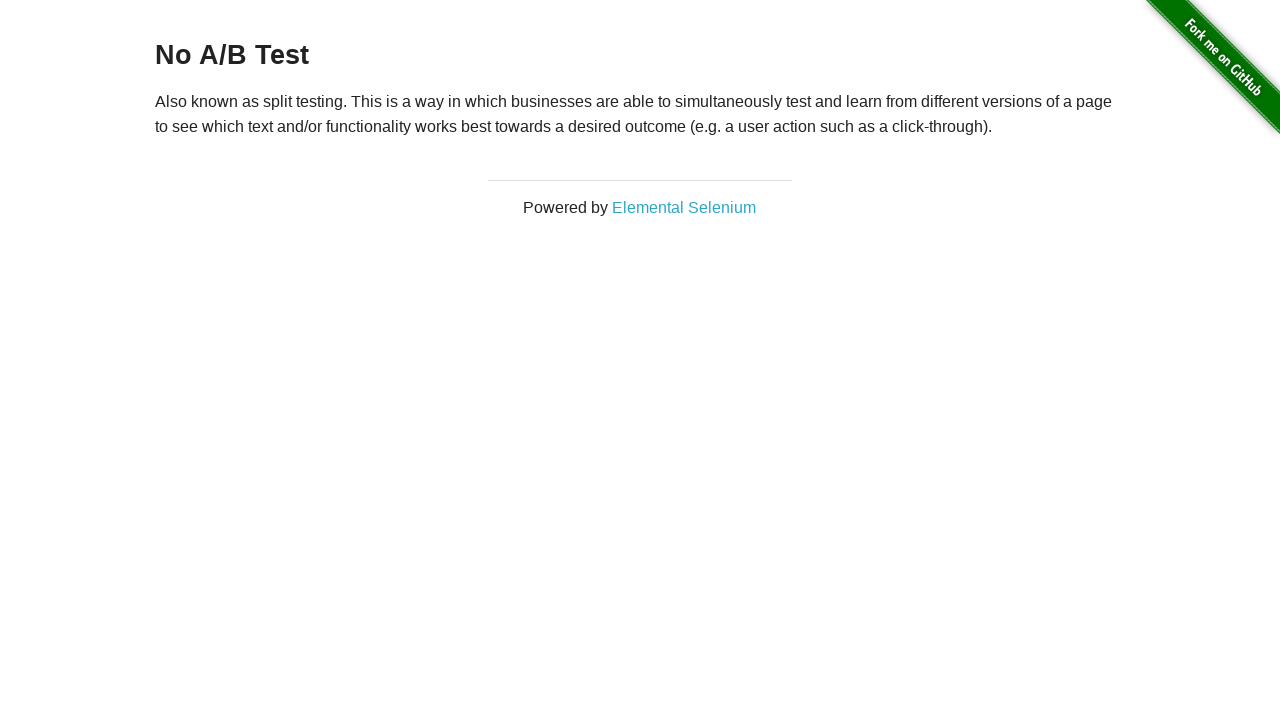

Verified heading is 'No A/B Test' - opt-out successful
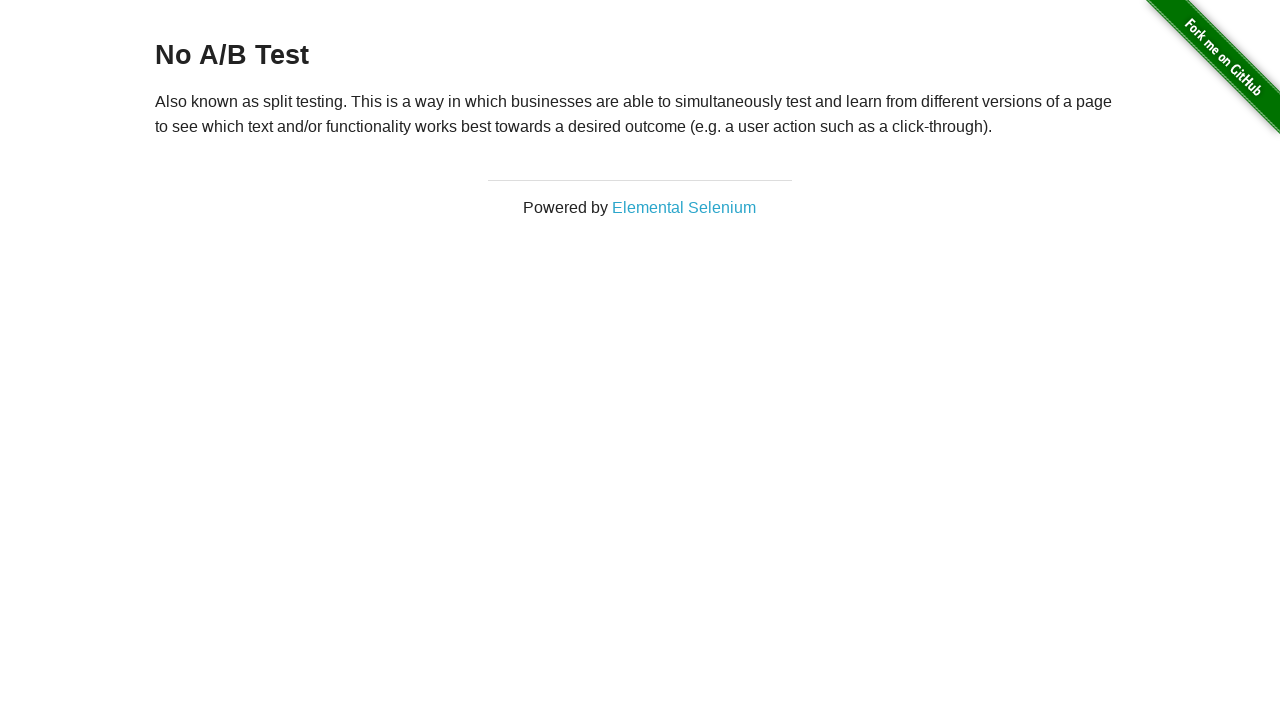

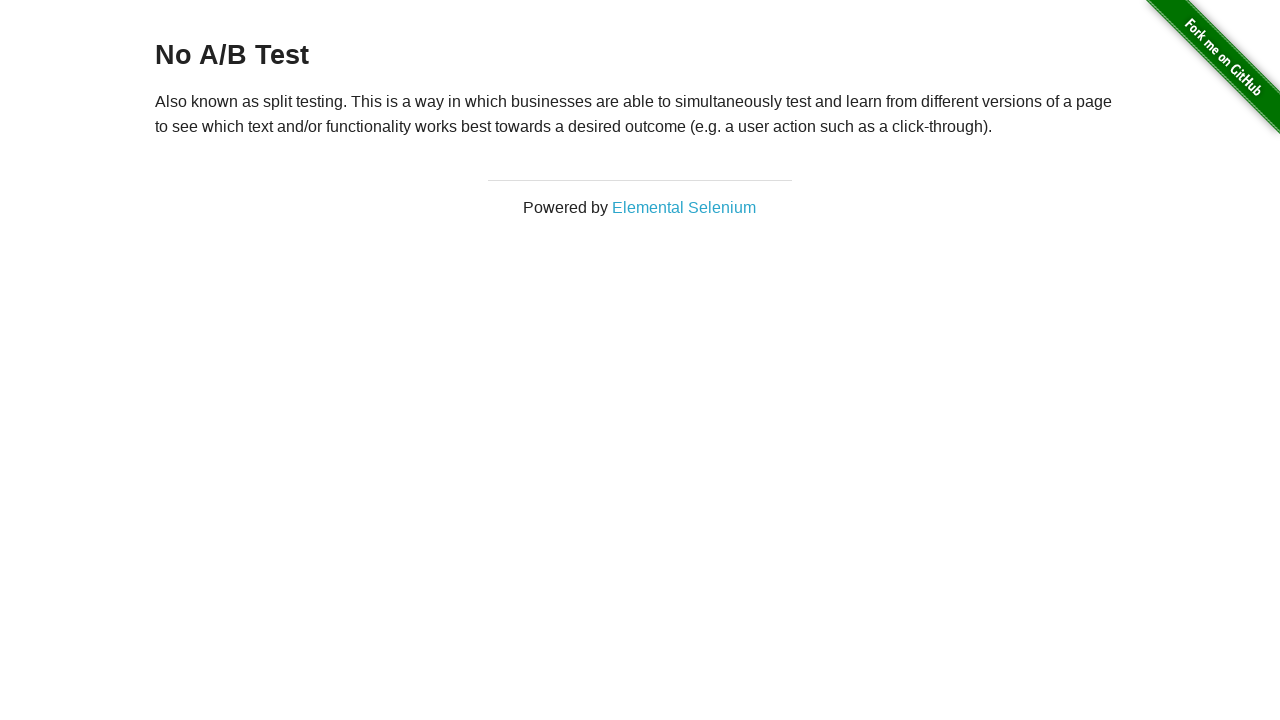